Tests editing a todo item by double-clicking, filling new text, and pressing Enter

Starting URL: https://demo.playwright.dev/todomvc

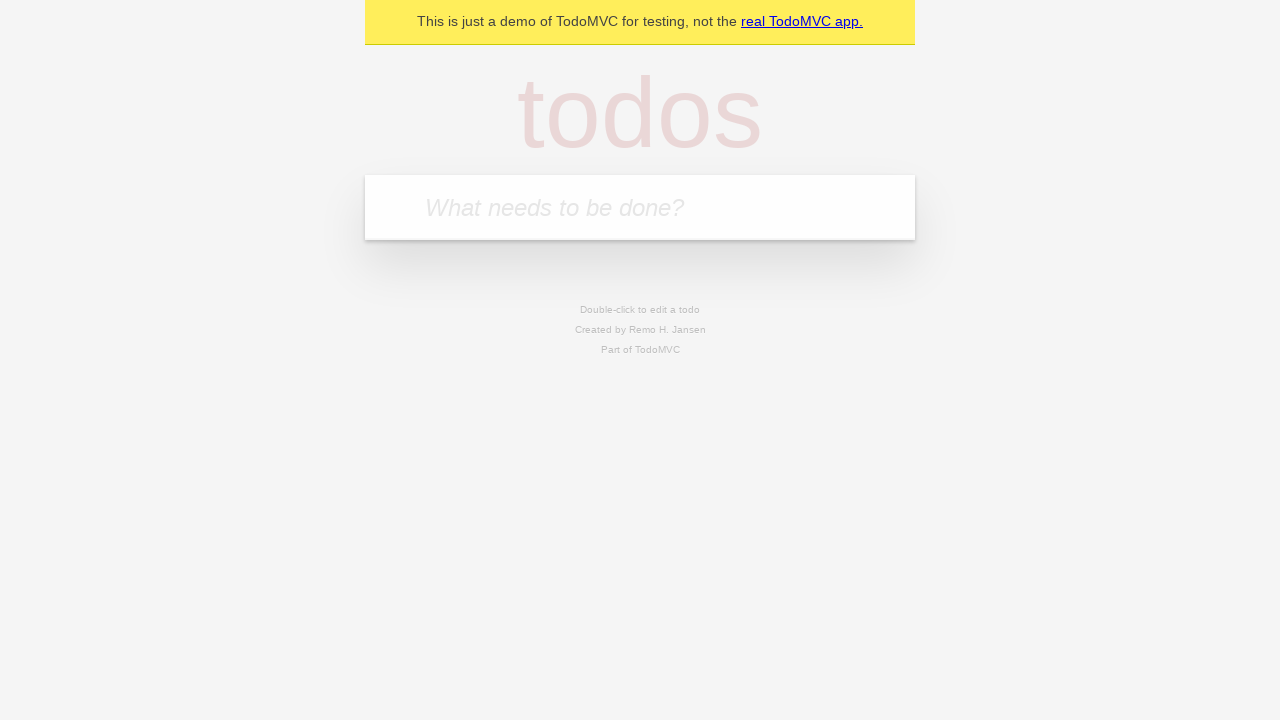

Filled todo input with 'buy some cheese' on internal:attr=[placeholder="What needs to be done?"i]
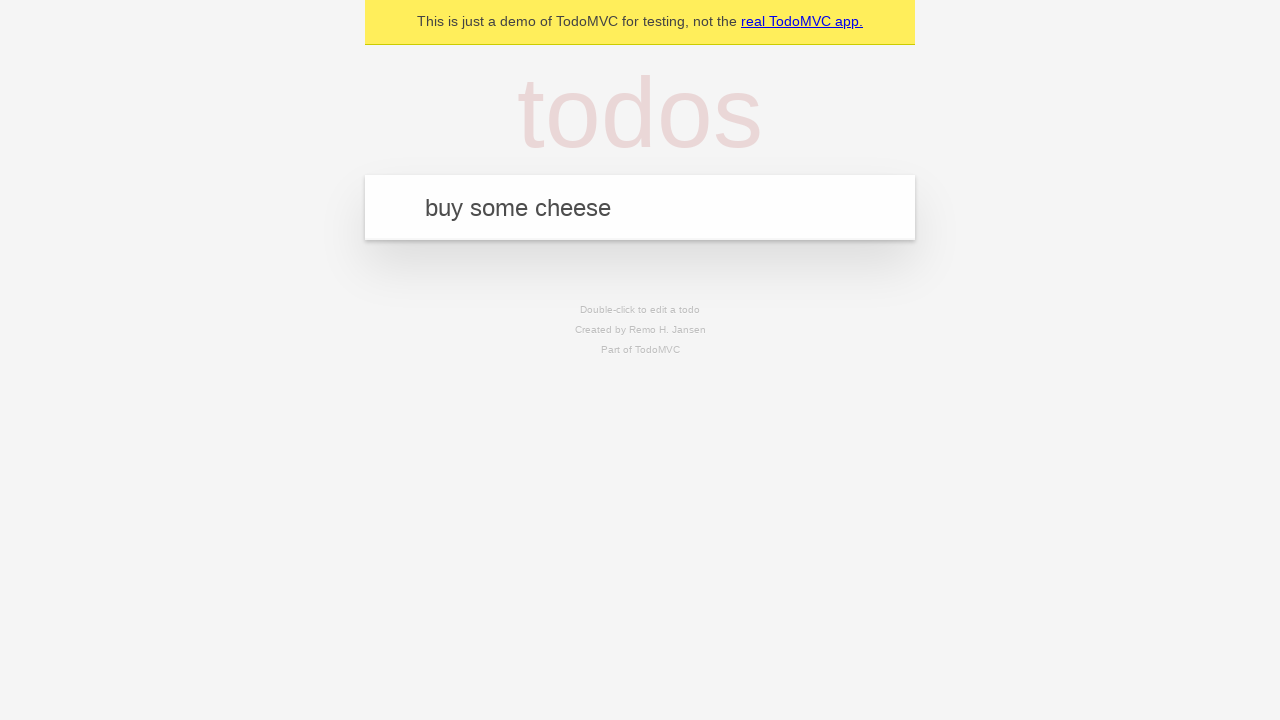

Pressed Enter to create todo 'buy some cheese' on internal:attr=[placeholder="What needs to be done?"i]
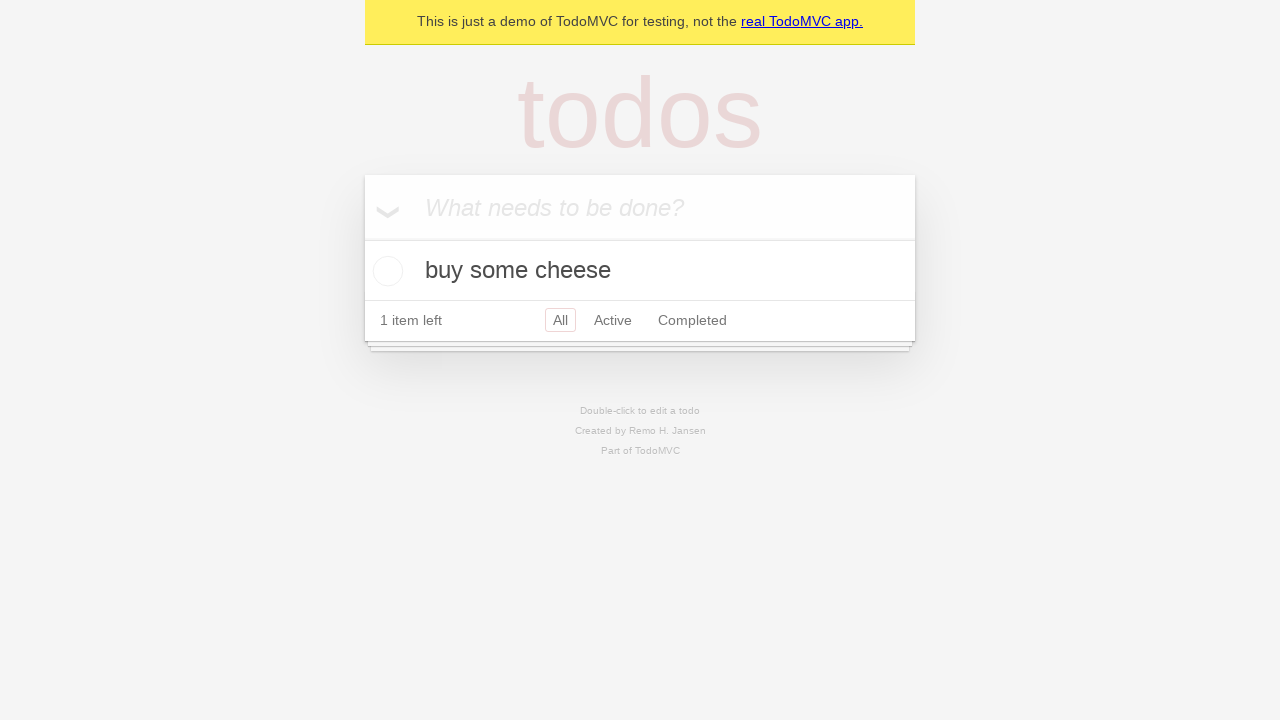

Filled todo input with 'feed the cat' on internal:attr=[placeholder="What needs to be done?"i]
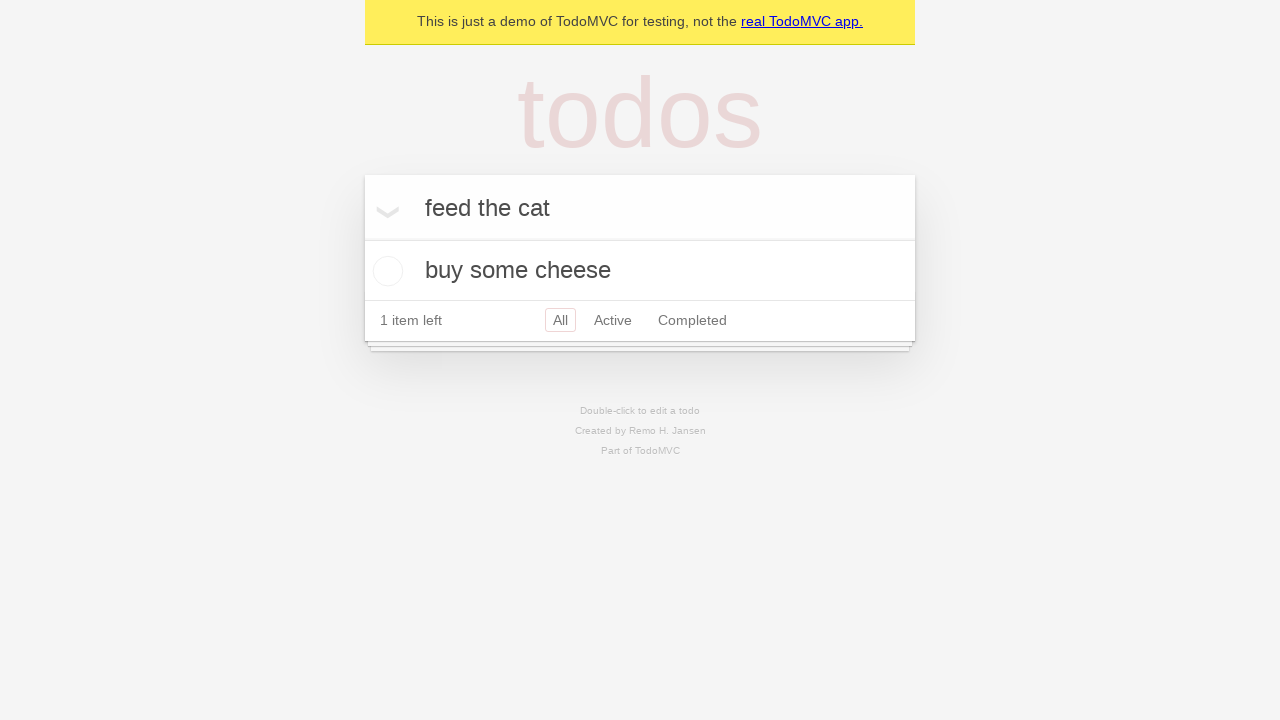

Pressed Enter to create todo 'feed the cat' on internal:attr=[placeholder="What needs to be done?"i]
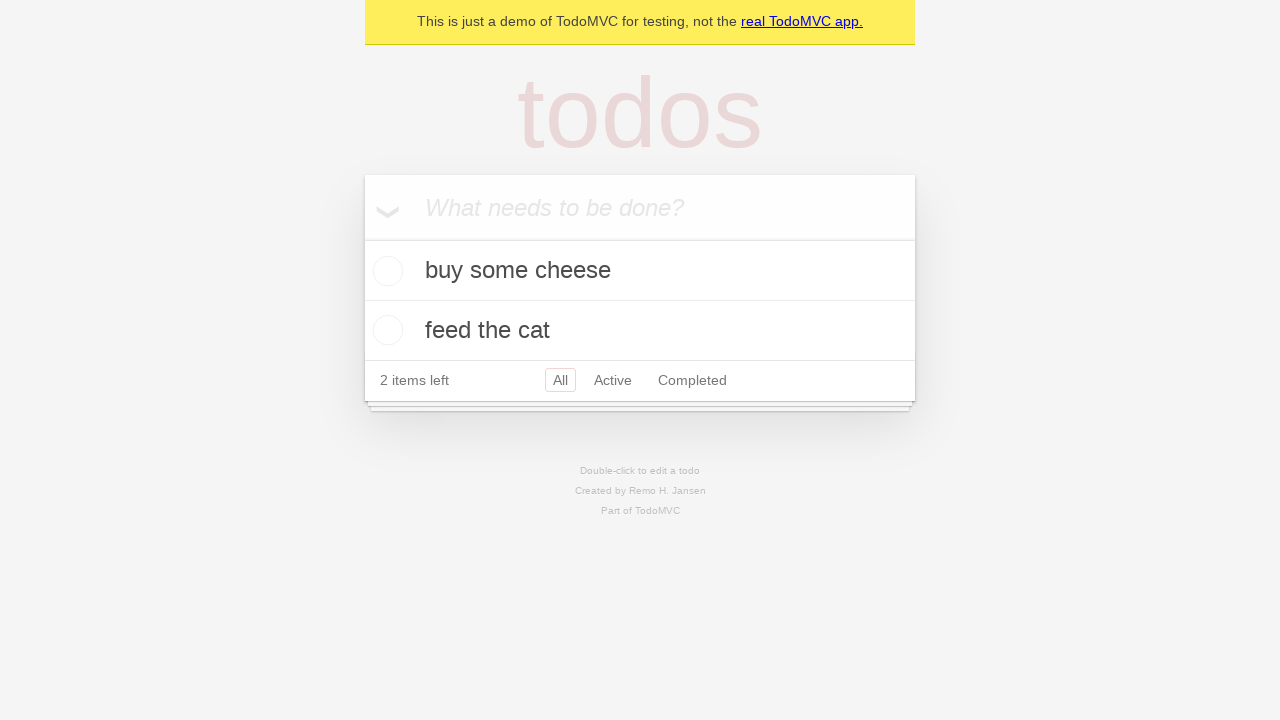

Filled todo input with 'book a doctors appointment' on internal:attr=[placeholder="What needs to be done?"i]
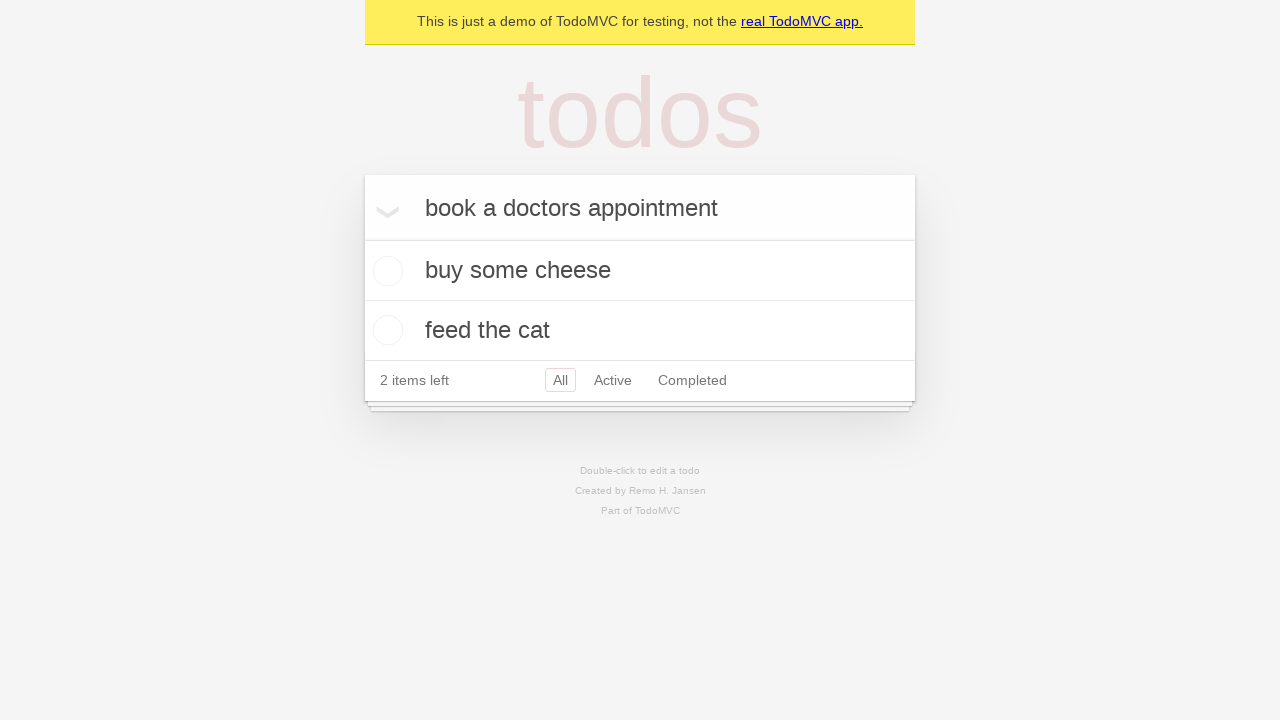

Pressed Enter to create todo 'book a doctors appointment' on internal:attr=[placeholder="What needs to be done?"i]
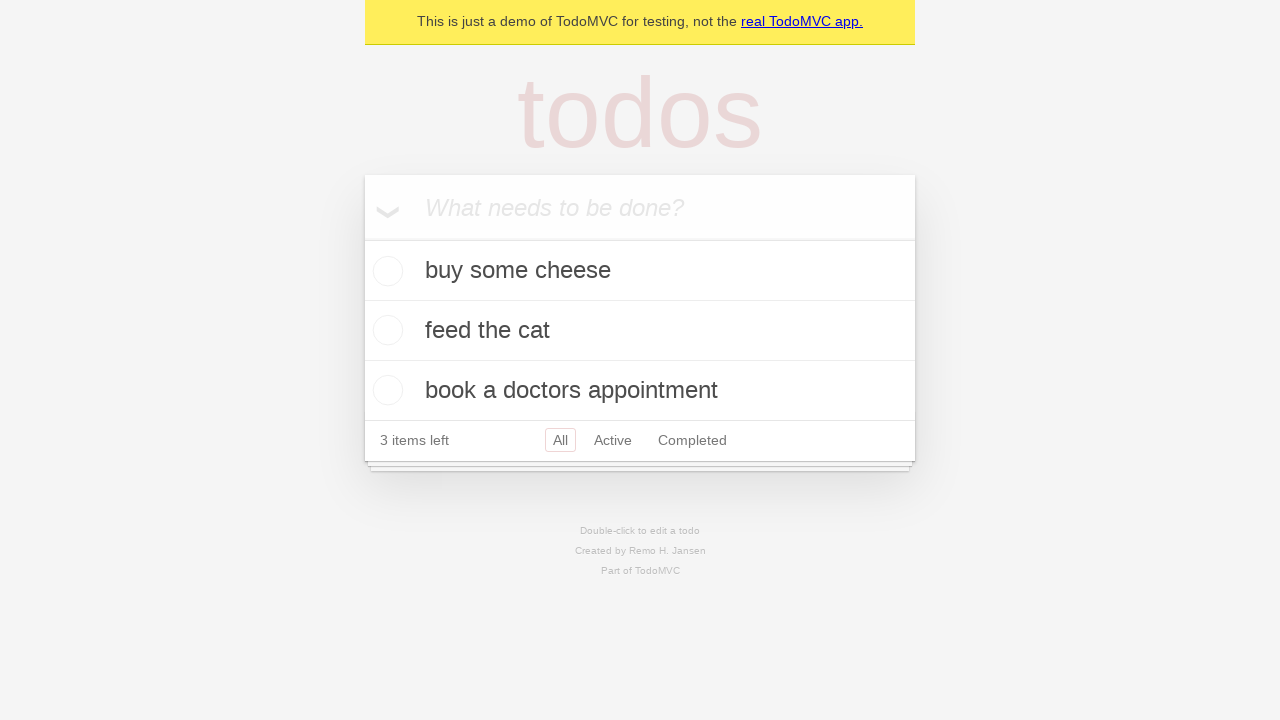

Double-clicked second todo item to enter edit mode at (640, 331) on internal:testid=[data-testid="todo-item"s] >> nth=1
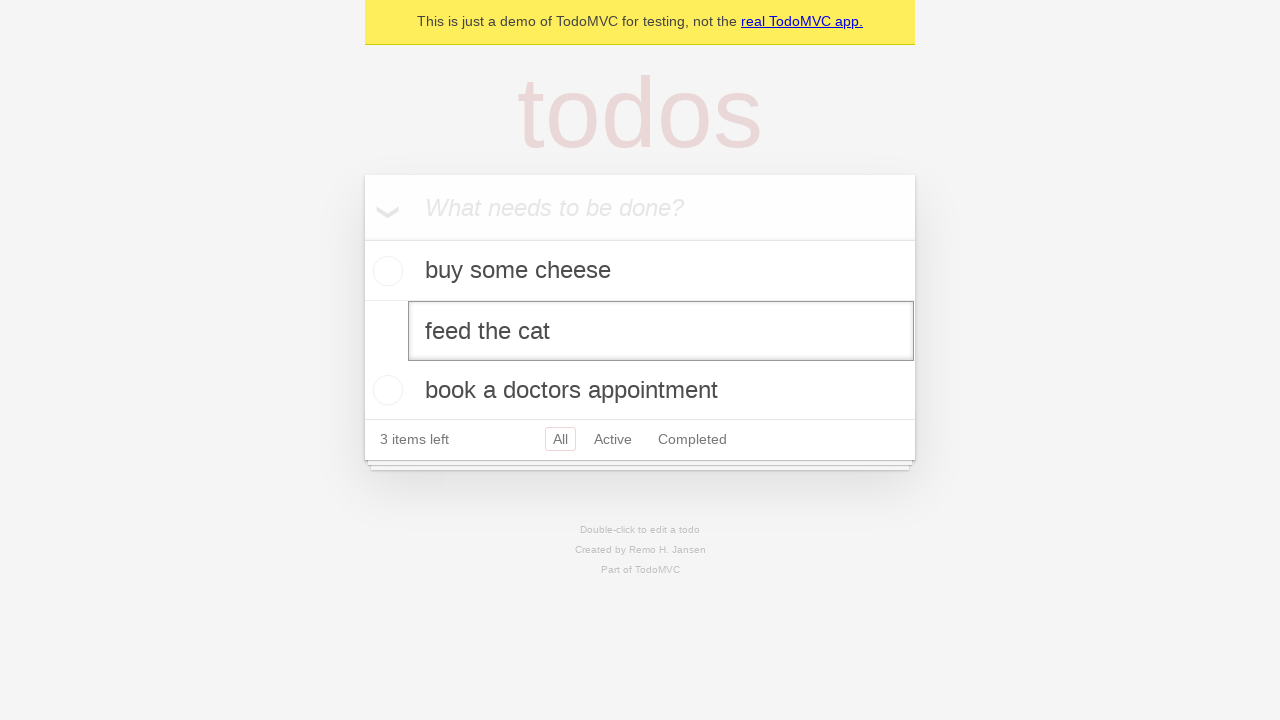

Filled edit textbox with 'buy some sausages' on internal:testid=[data-testid="todo-item"s] >> nth=1 >> internal:role=textbox[nam
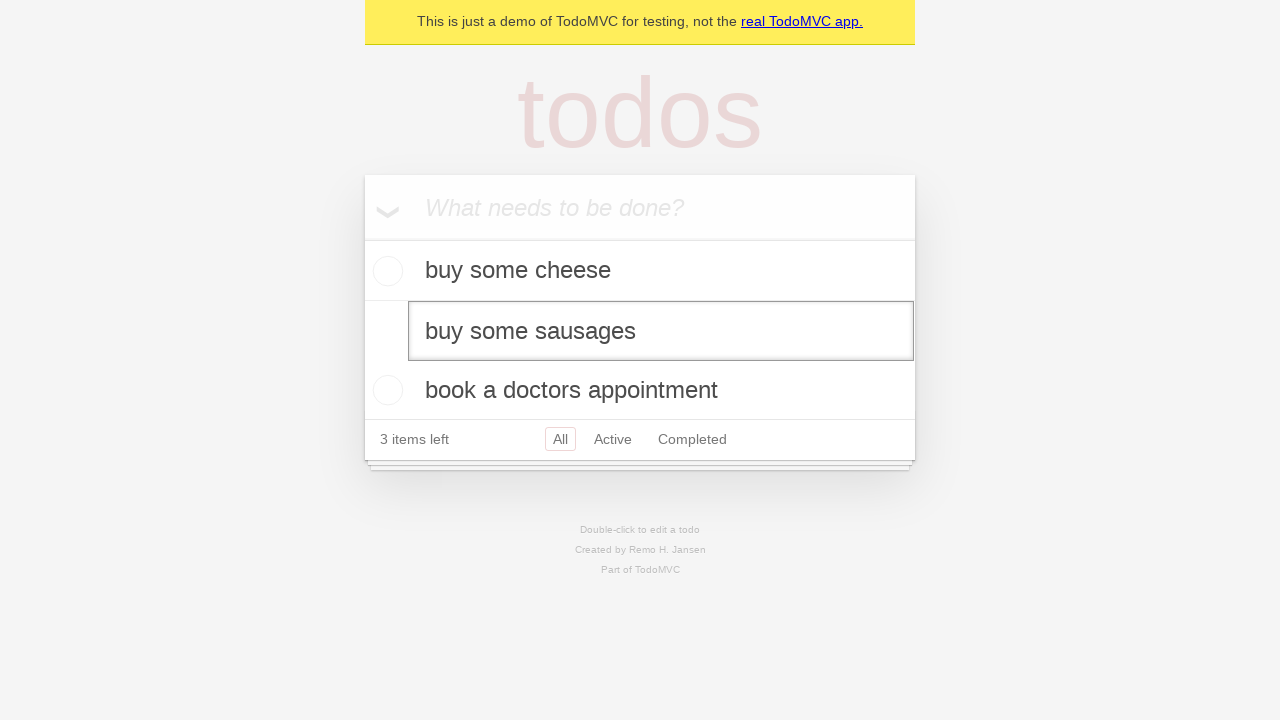

Pressed Enter to confirm todo edit on internal:testid=[data-testid="todo-item"s] >> nth=1 >> internal:role=textbox[nam
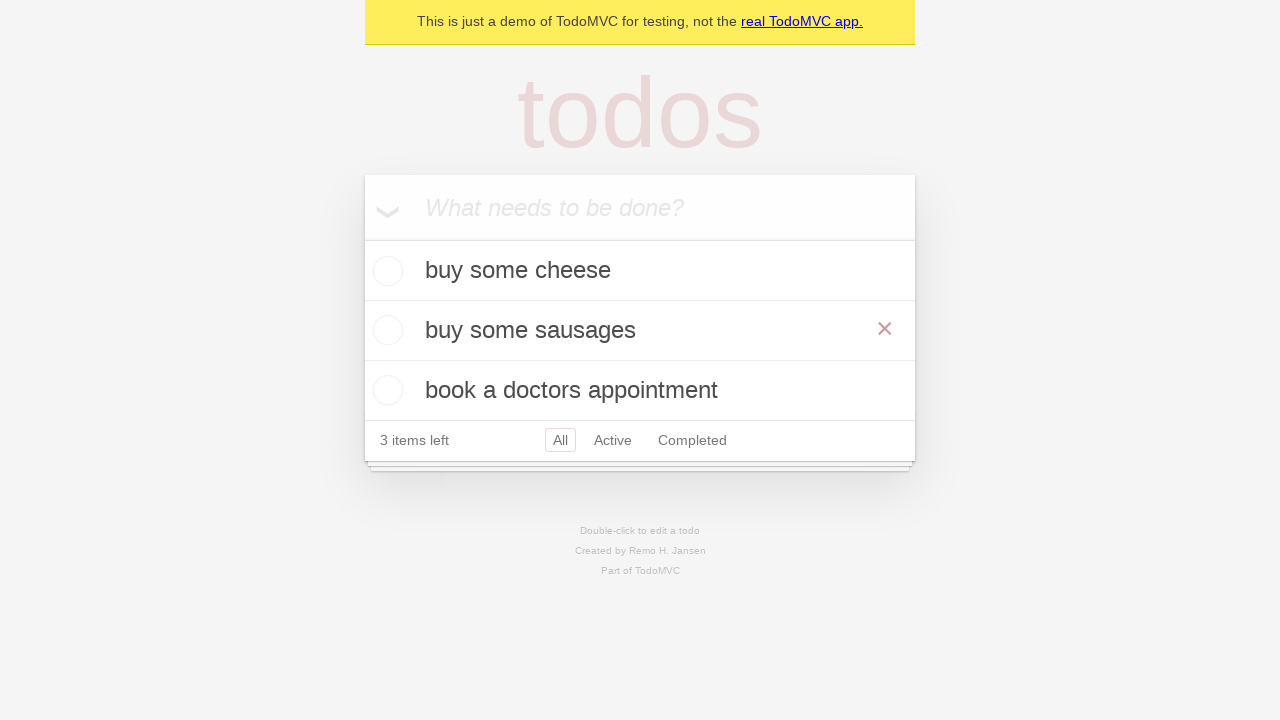

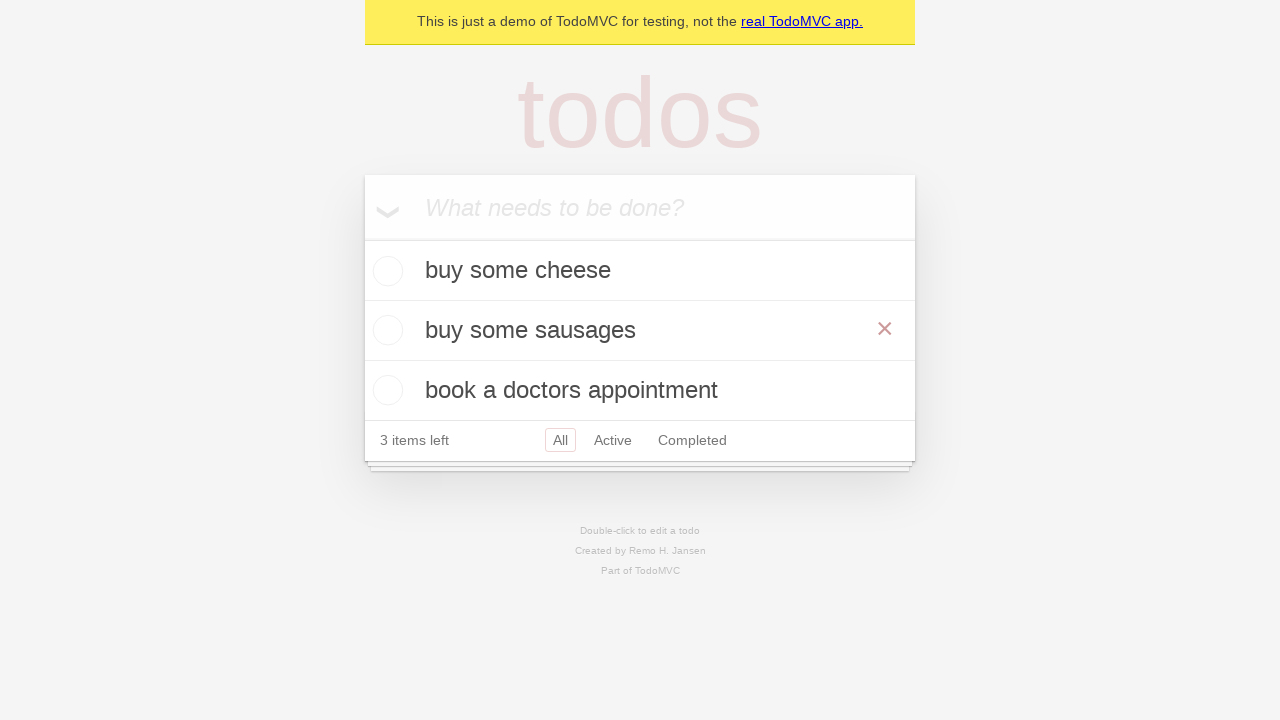